Tests handling of JavaScript confirmation popups by triggering a confirm dialog and dismissing it

Starting URL: https://www.w3schools.com/js/tryit.asp?filename=tryjs_confirm

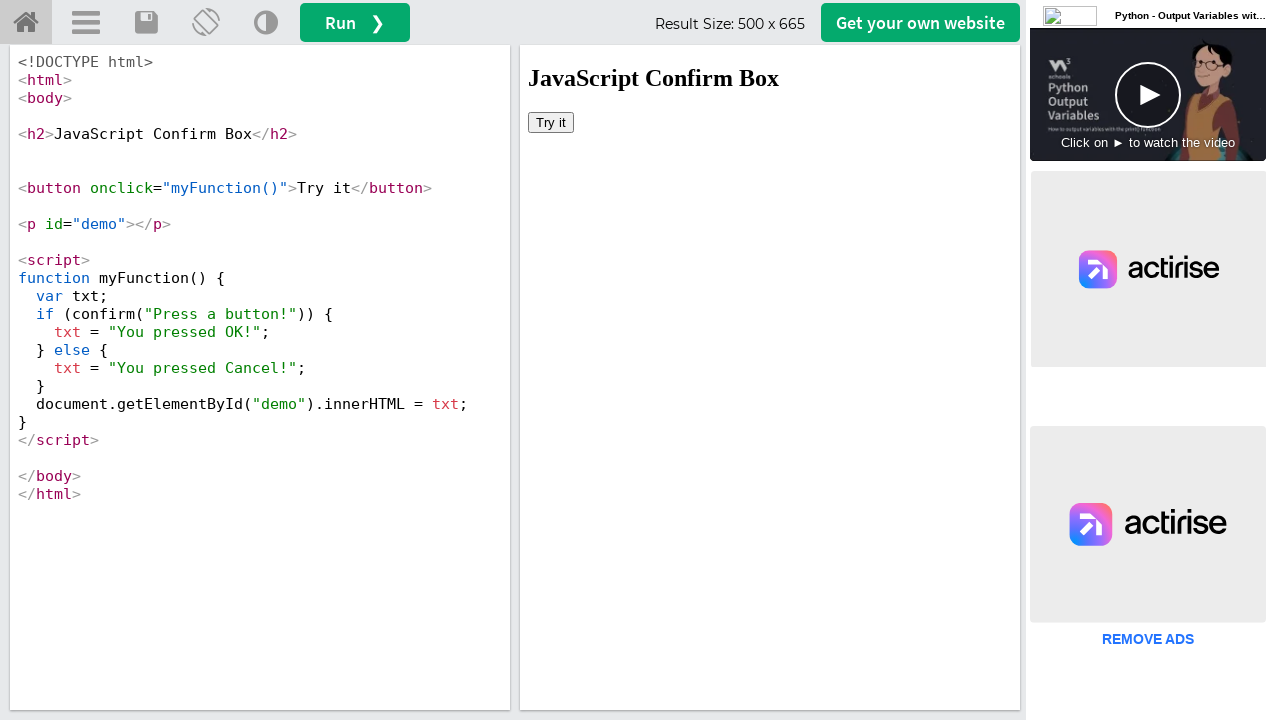

Located iframe containing the demo
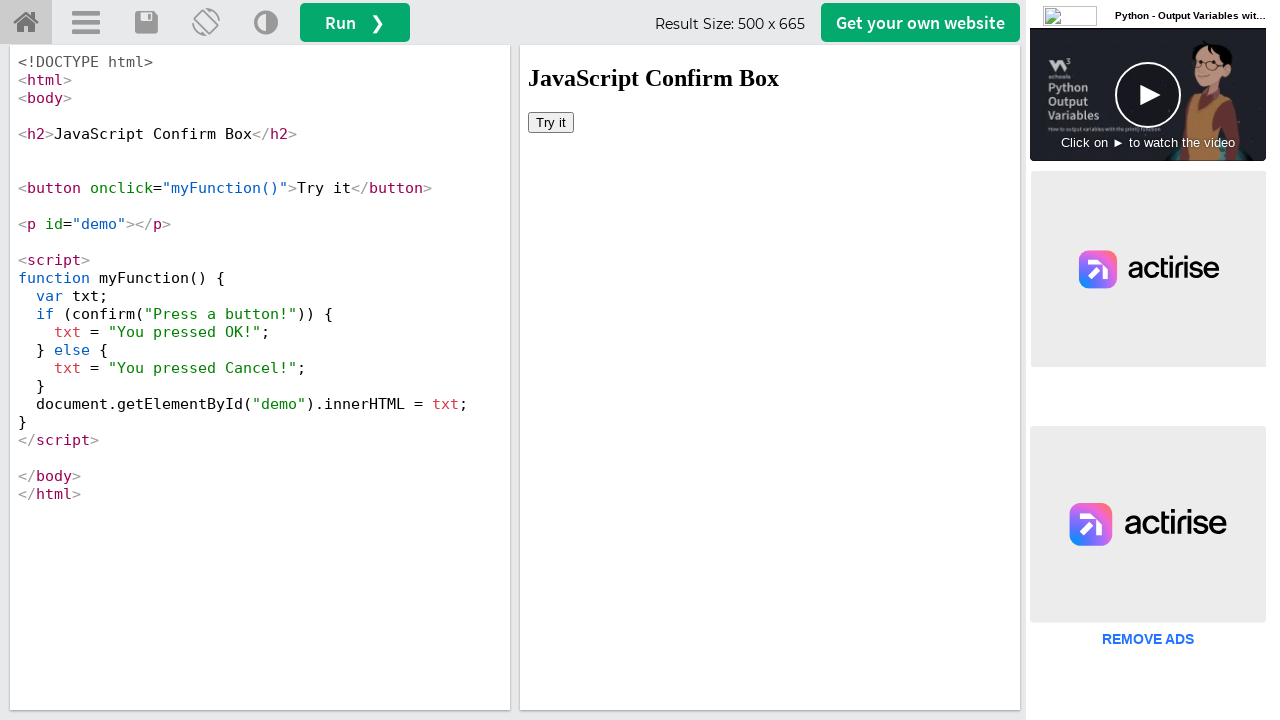

Set up dialog handler to dismiss confirmation popups
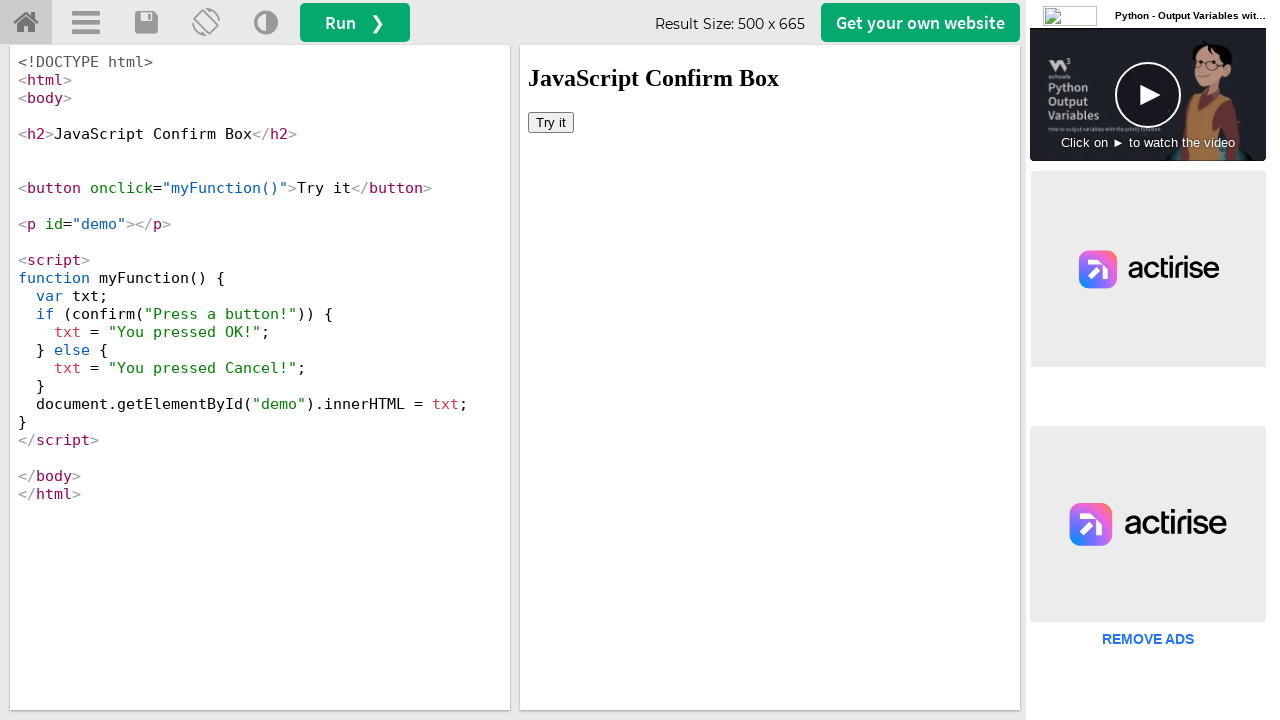

Clicked 'Try it' button to trigger confirmation dialog at (551, 122) on #iframeResult >> internal:control=enter-frame >> button:text('Try it')
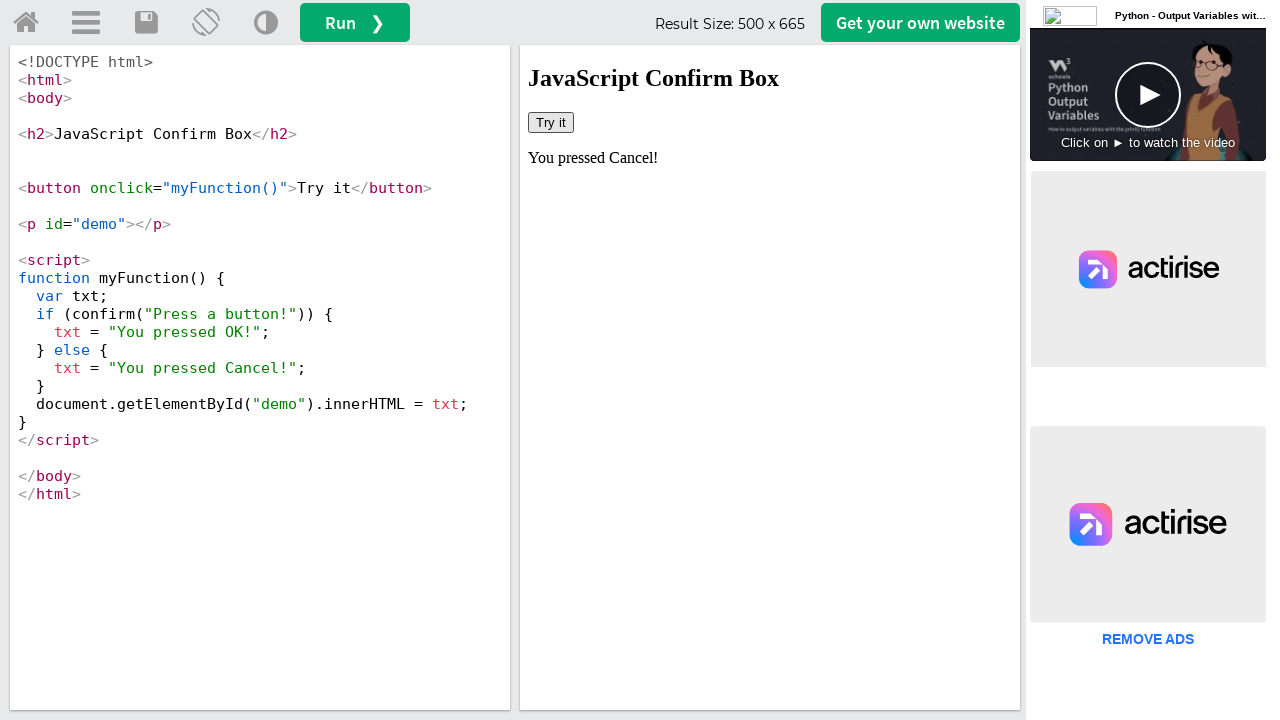

Retrieved result text after dismissing confirmation dialog: 'You pressed Cancel!'
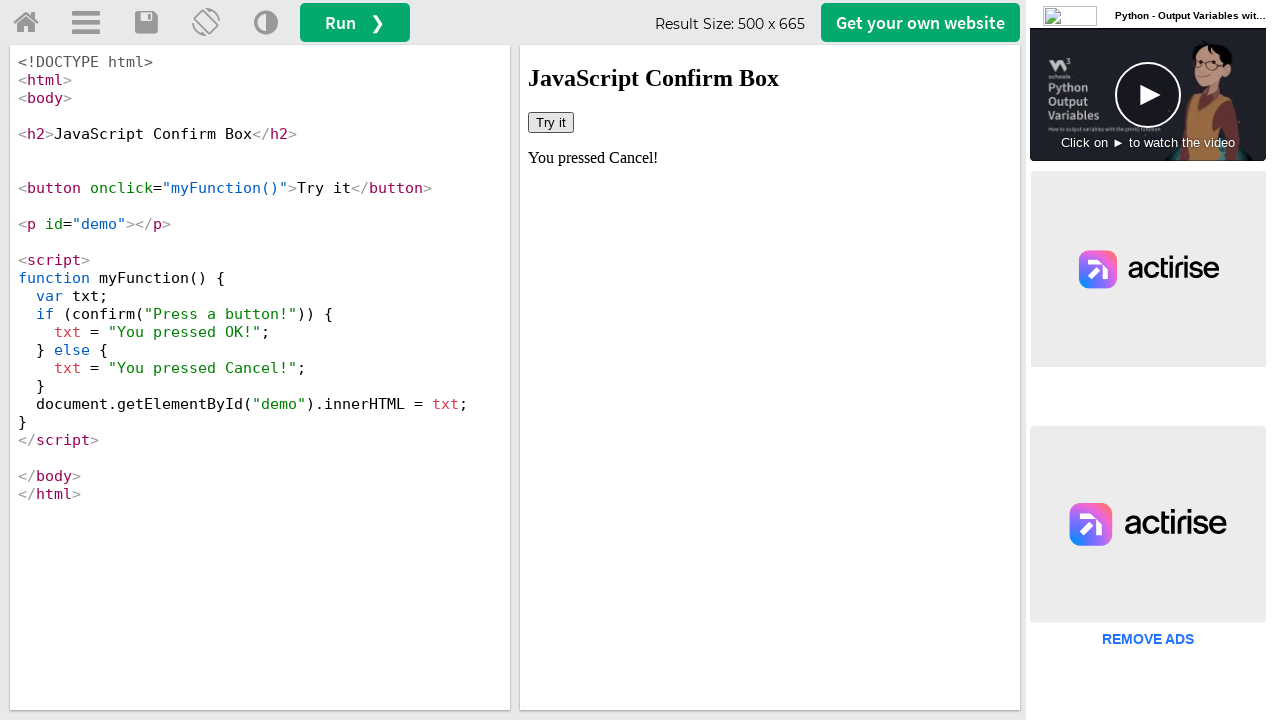

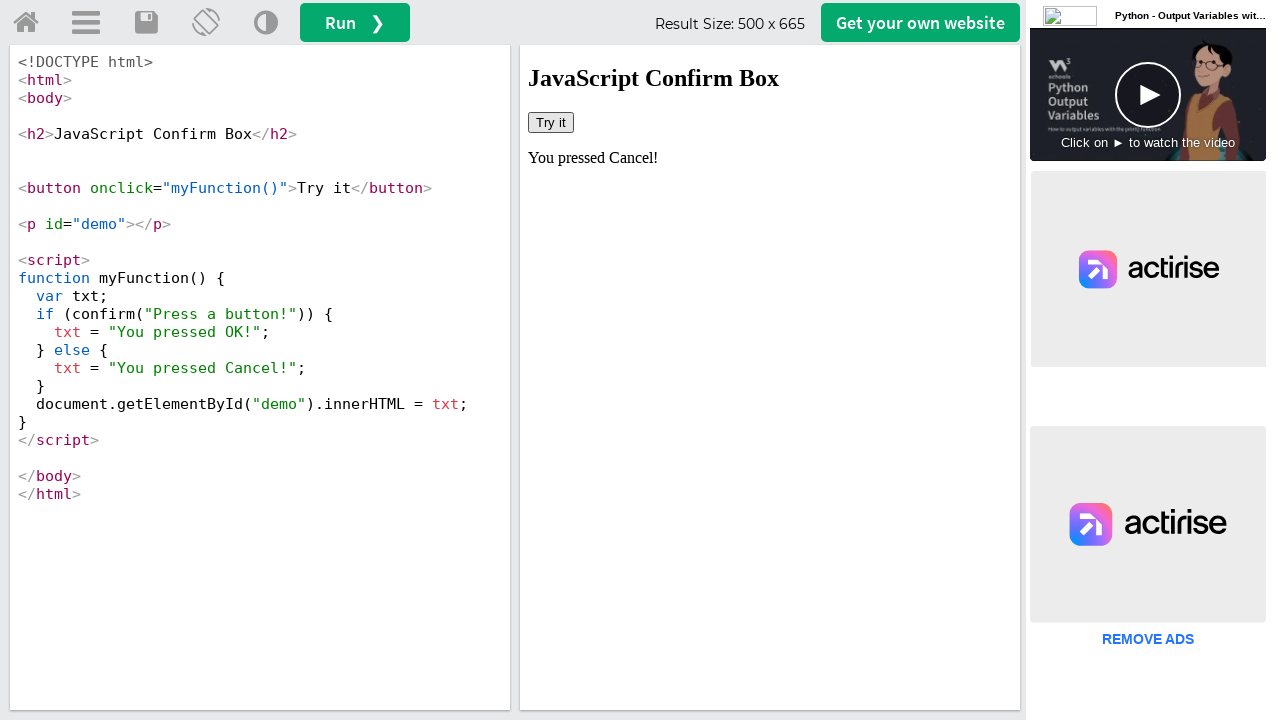